Tests the account registration form by filling in personal details (first name, last name, email, telephone, password) and checking the agreement checkbox on an OpenCart demo site.

Starting URL: https://naveenautomationlabs.com/opencart/index.php?route=account/register

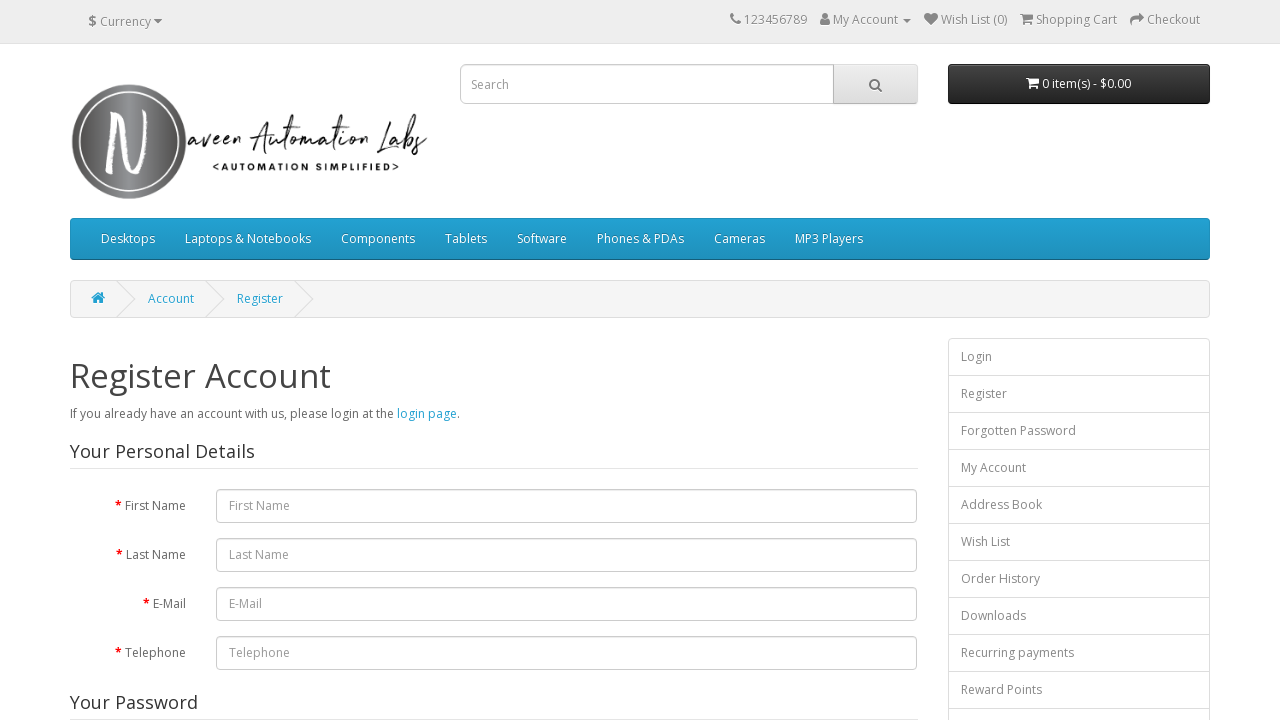

Filled first name field with 'nathan' on #input-firstname
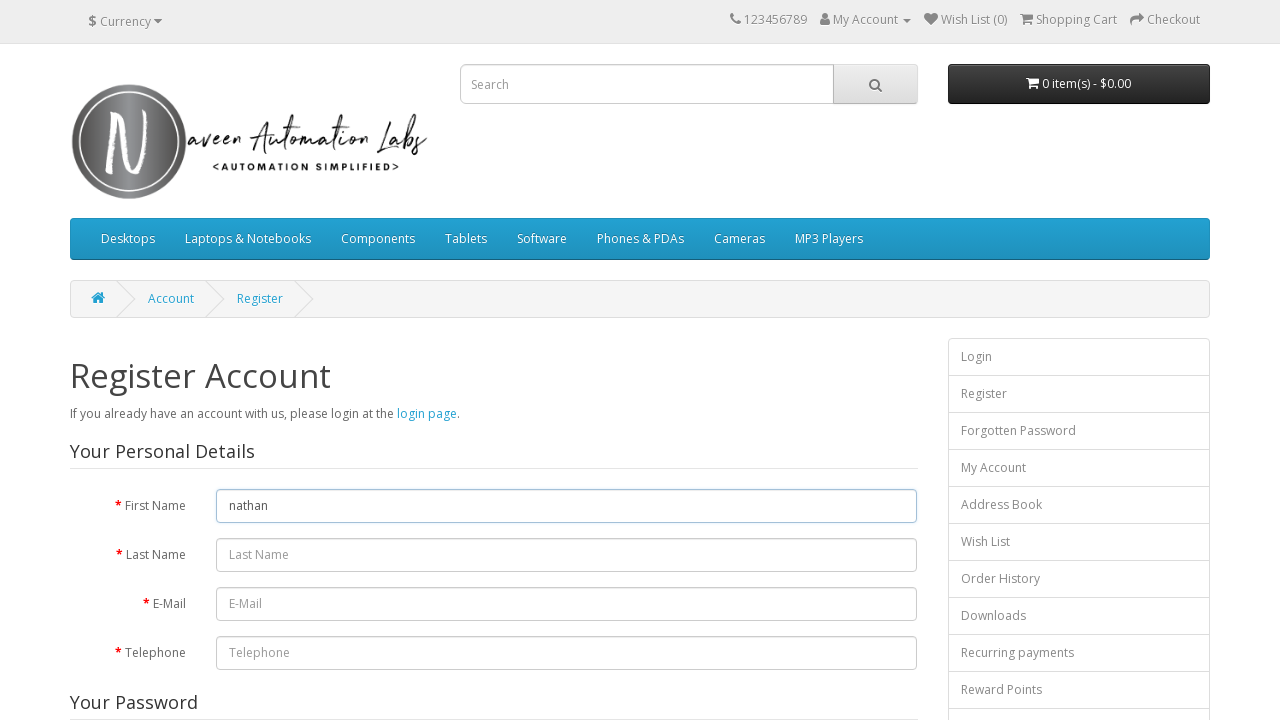

Filled last name field with 'smith' on #input-lastname
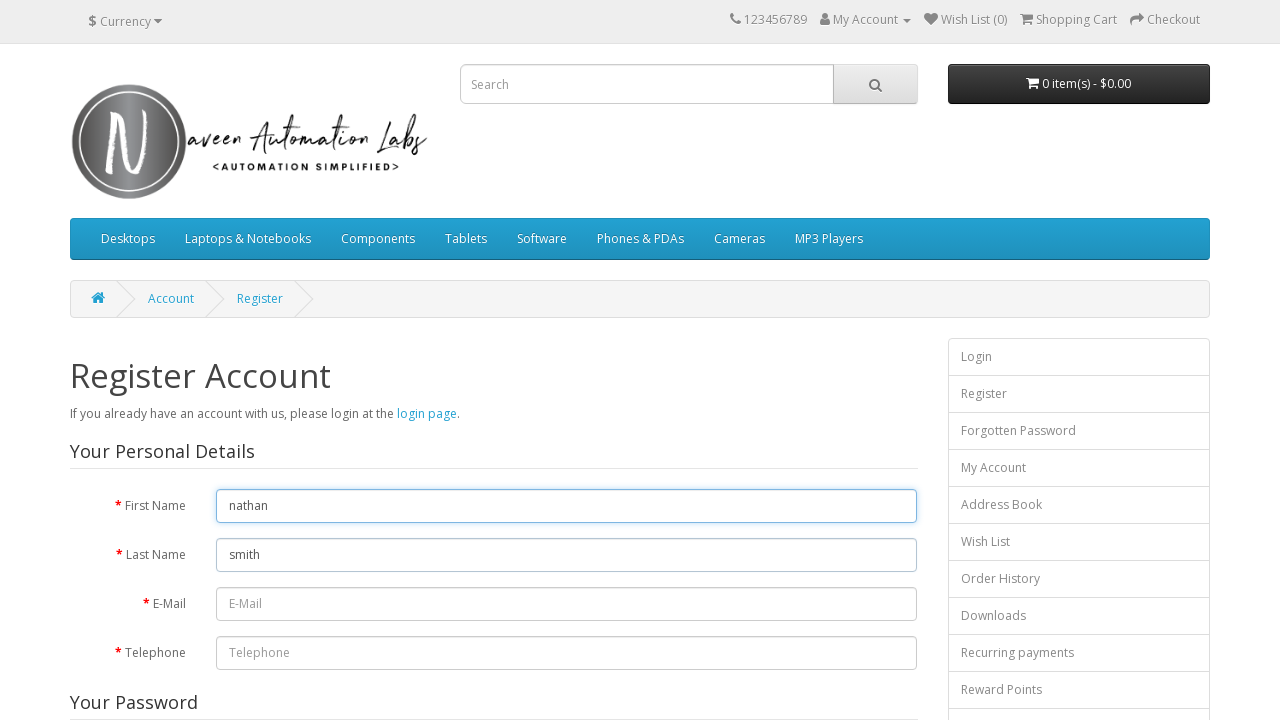

Filled email field with 'testuser7829@example.com' on #input-email
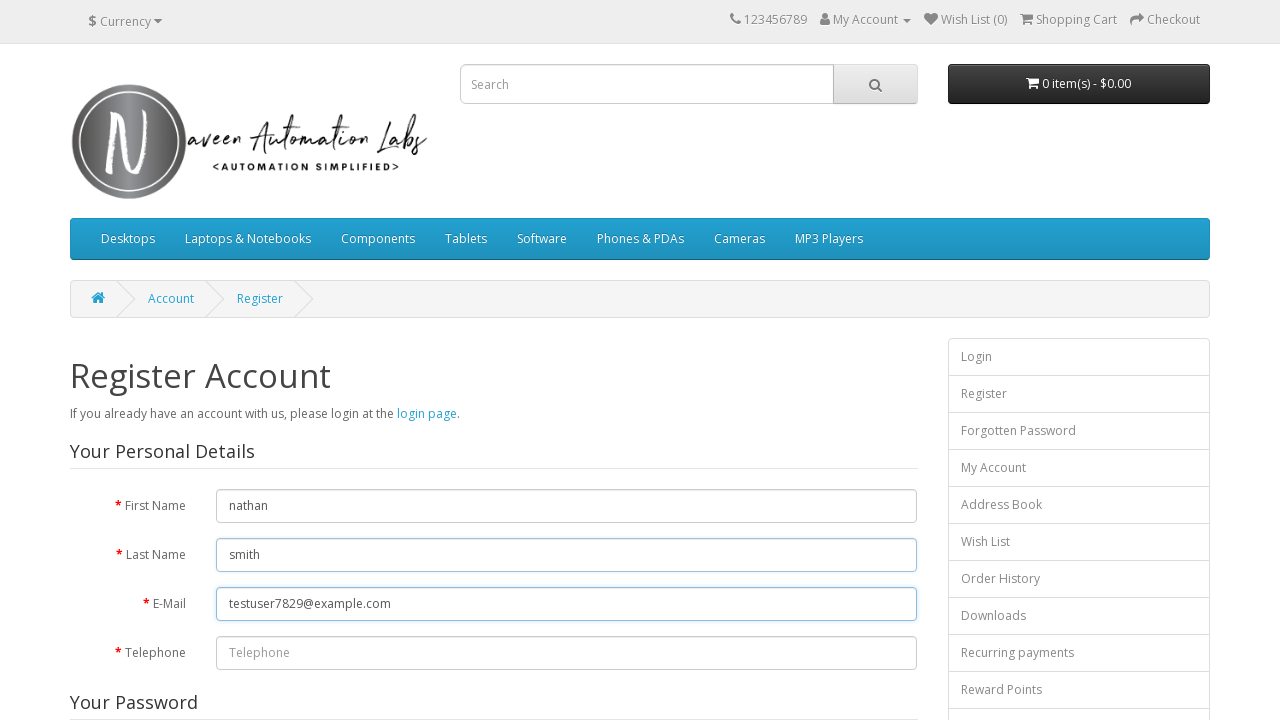

Filled telephone field with '5551234567' on #input-telephone
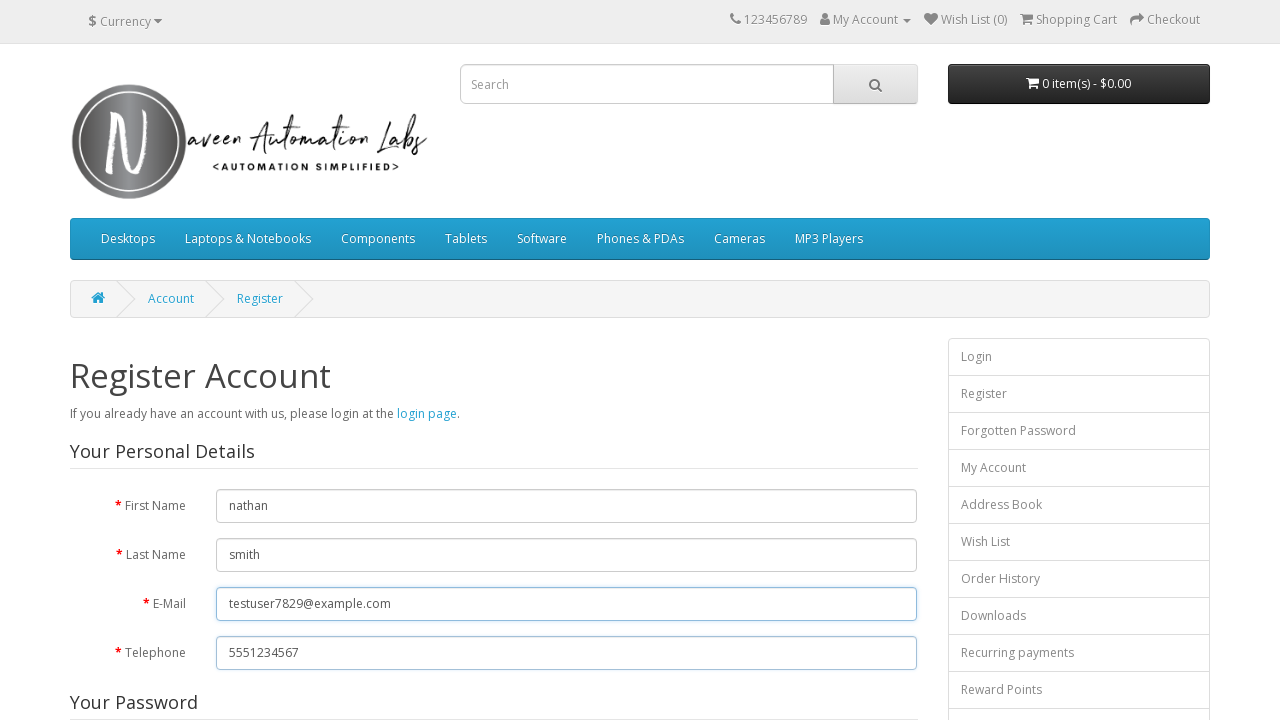

Filled password field with 'SecurePass123' on #input-password
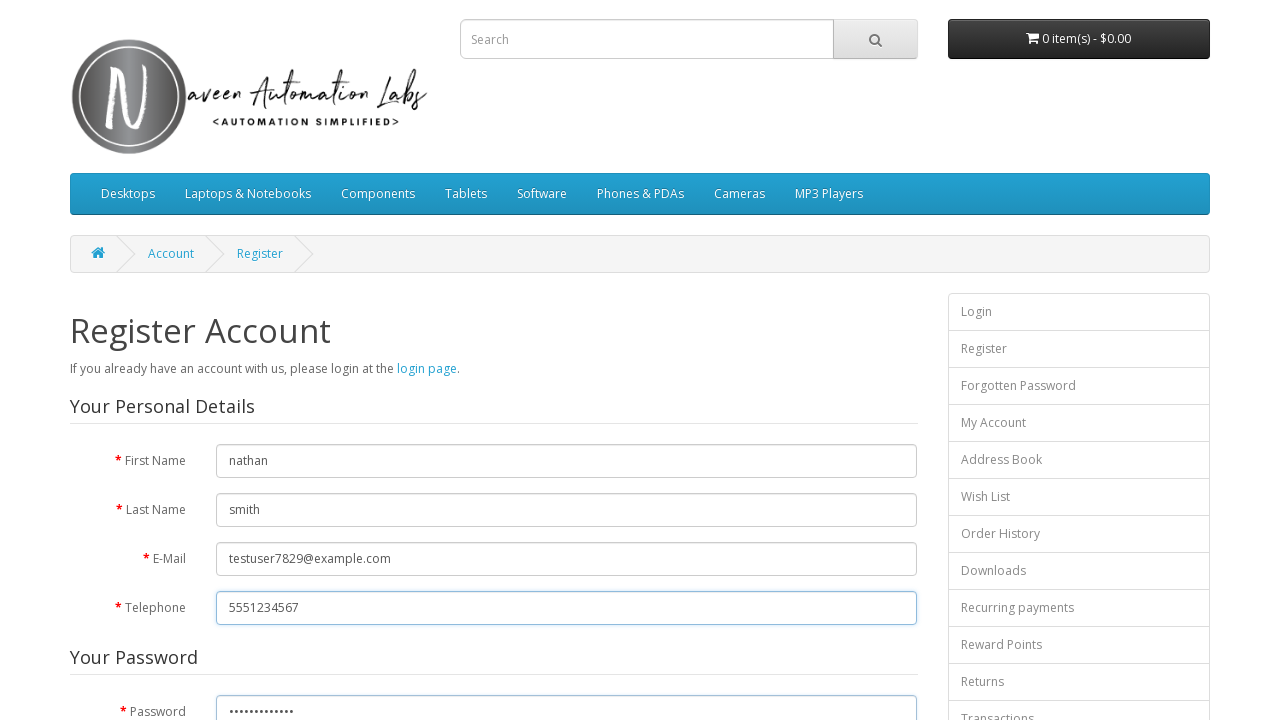

Filled confirm password field with 'SecurePass123' on #input-confirm
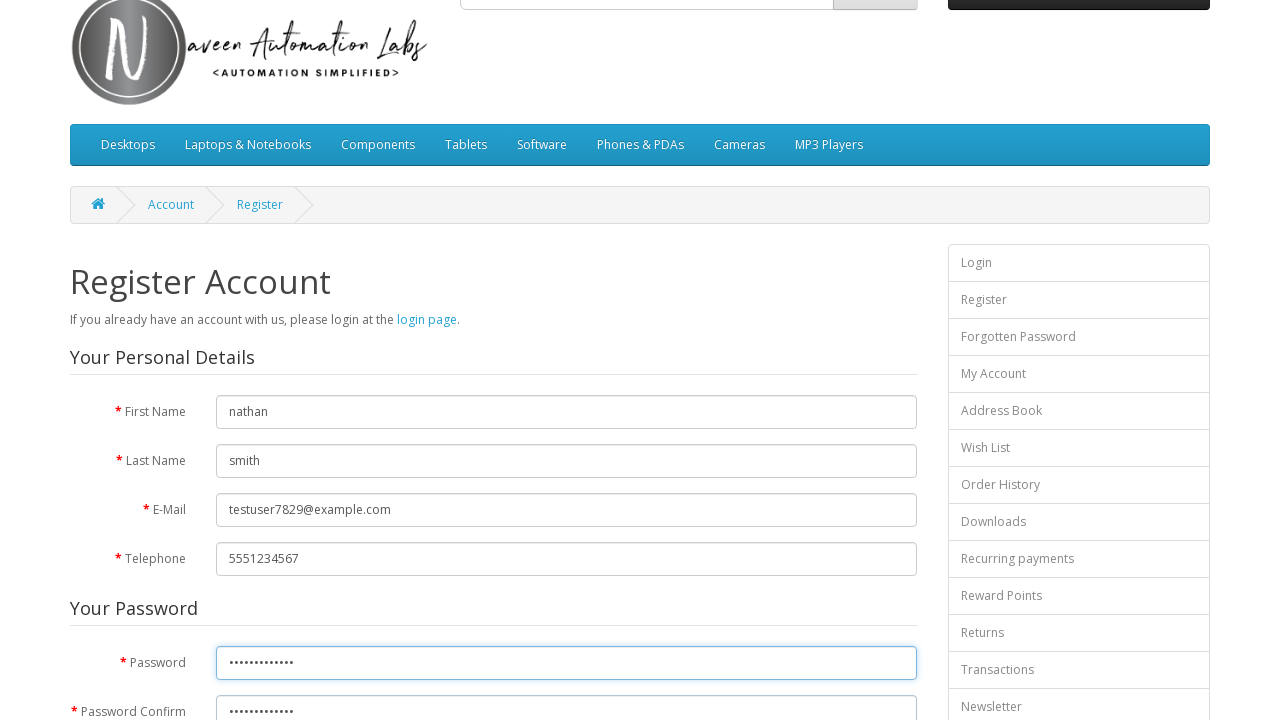

Checked the privacy policy agreement checkbox at (825, 424) on [name='agree']
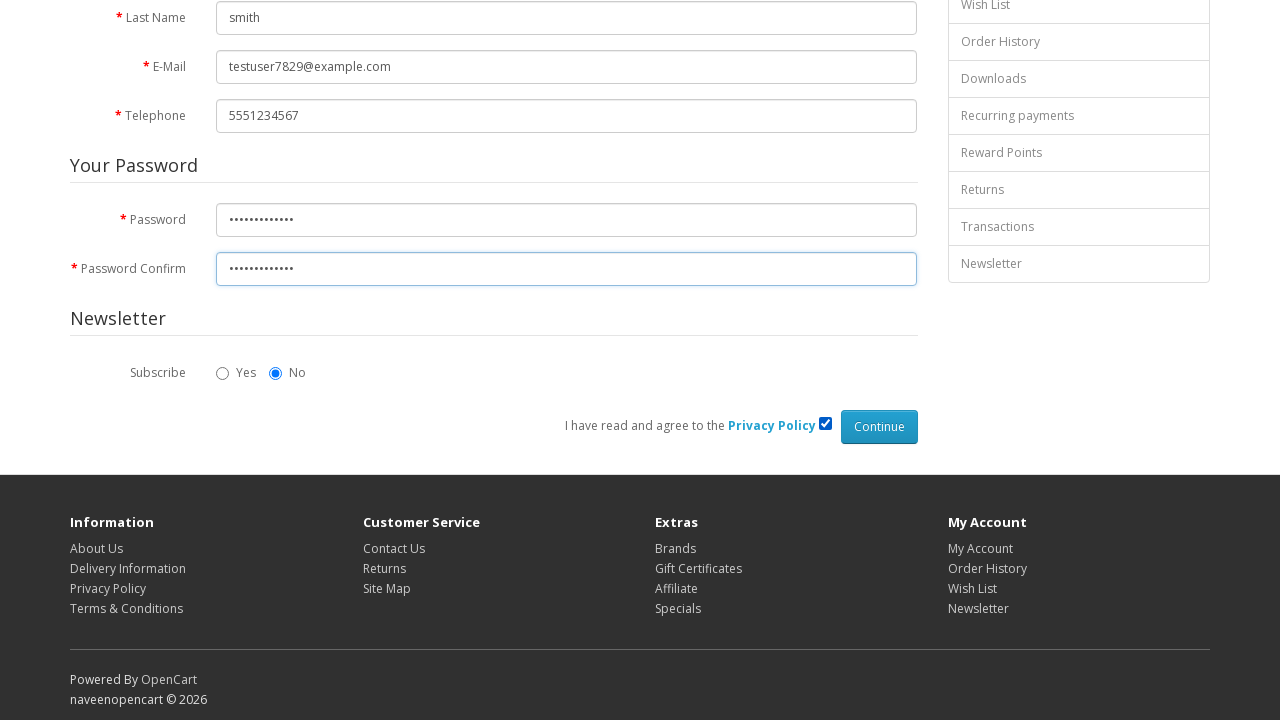

Clicked the Continue button to submit the registration form at (879, 427) on [value='Continue']
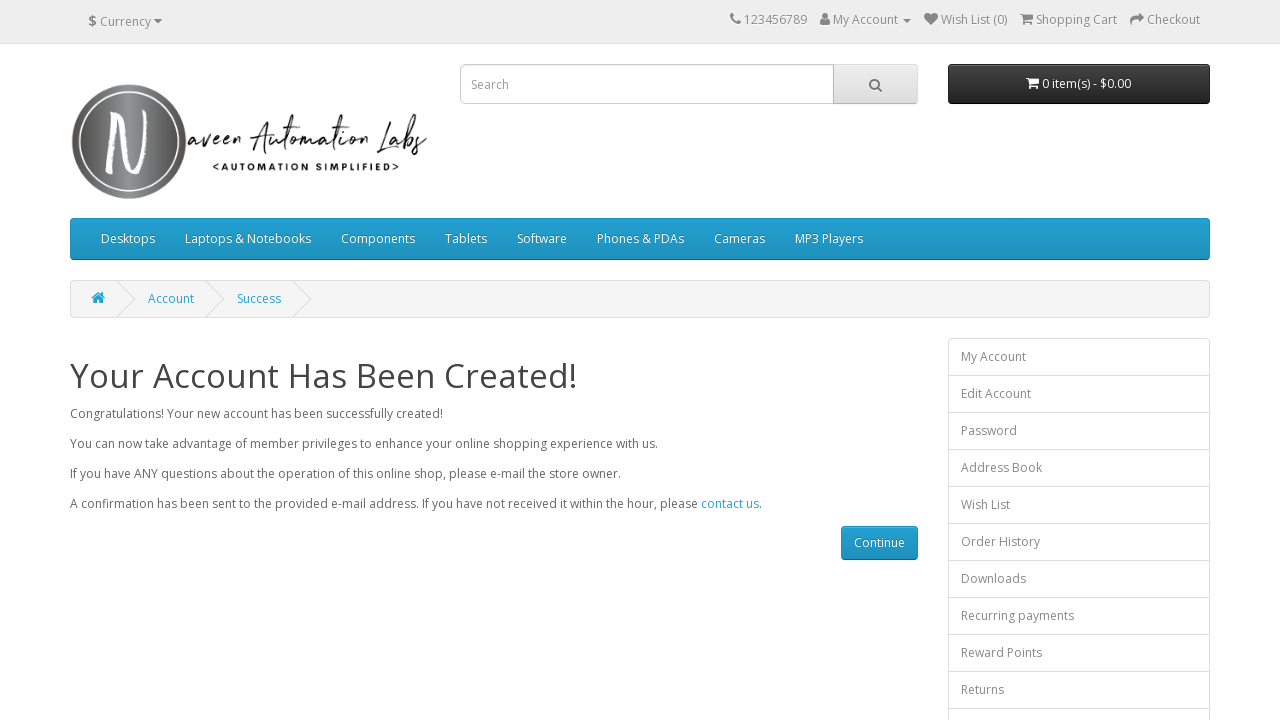

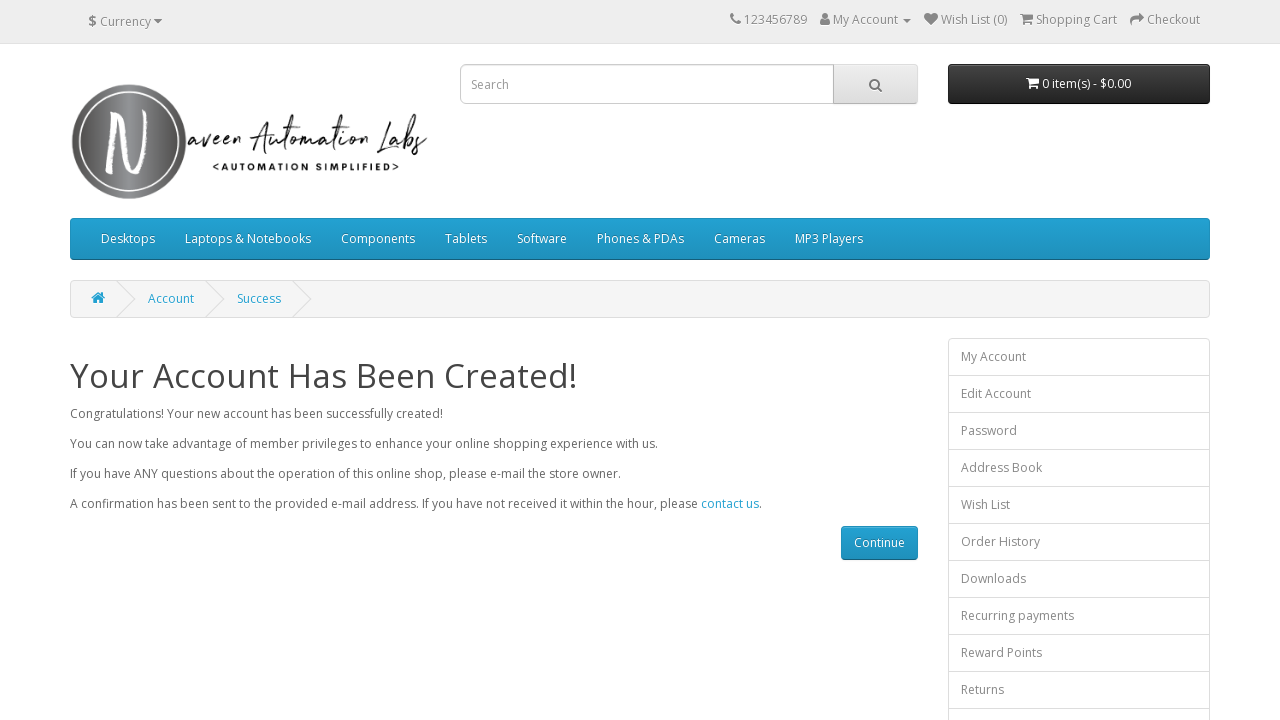